Tests datalist input by clicking on it and entering a city name

Starting URL: https://bonigarcia.dev/selenium-webdriver-java/web-form.html

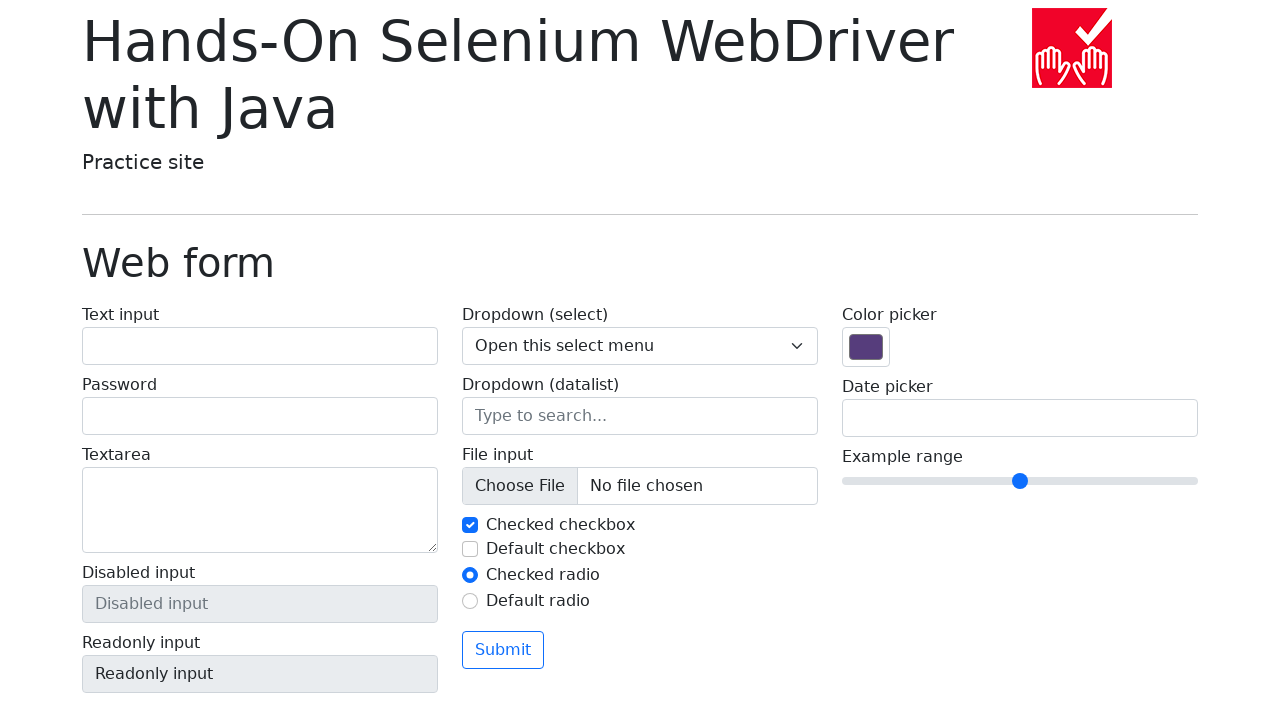

Clicked on the datalist input field at (640, 416) on input[name='my-datalist']
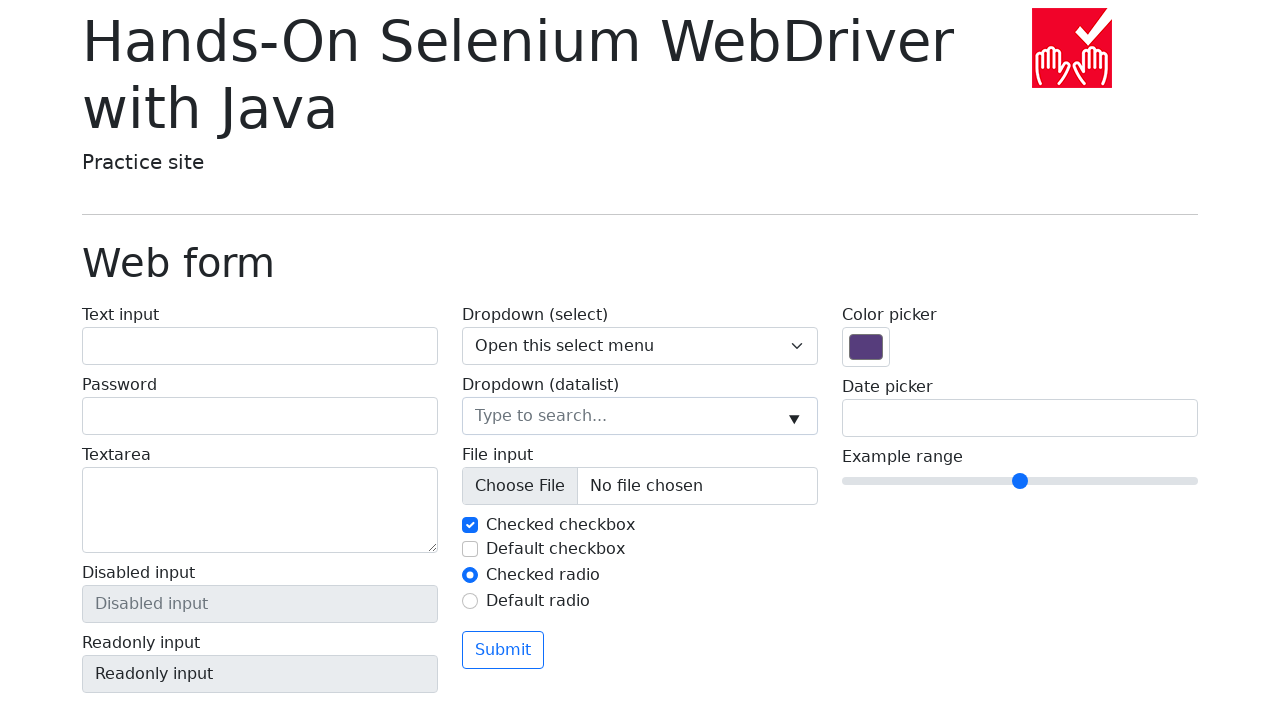

Entered 'Seattle' into the datalist input field on input[name='my-datalist']
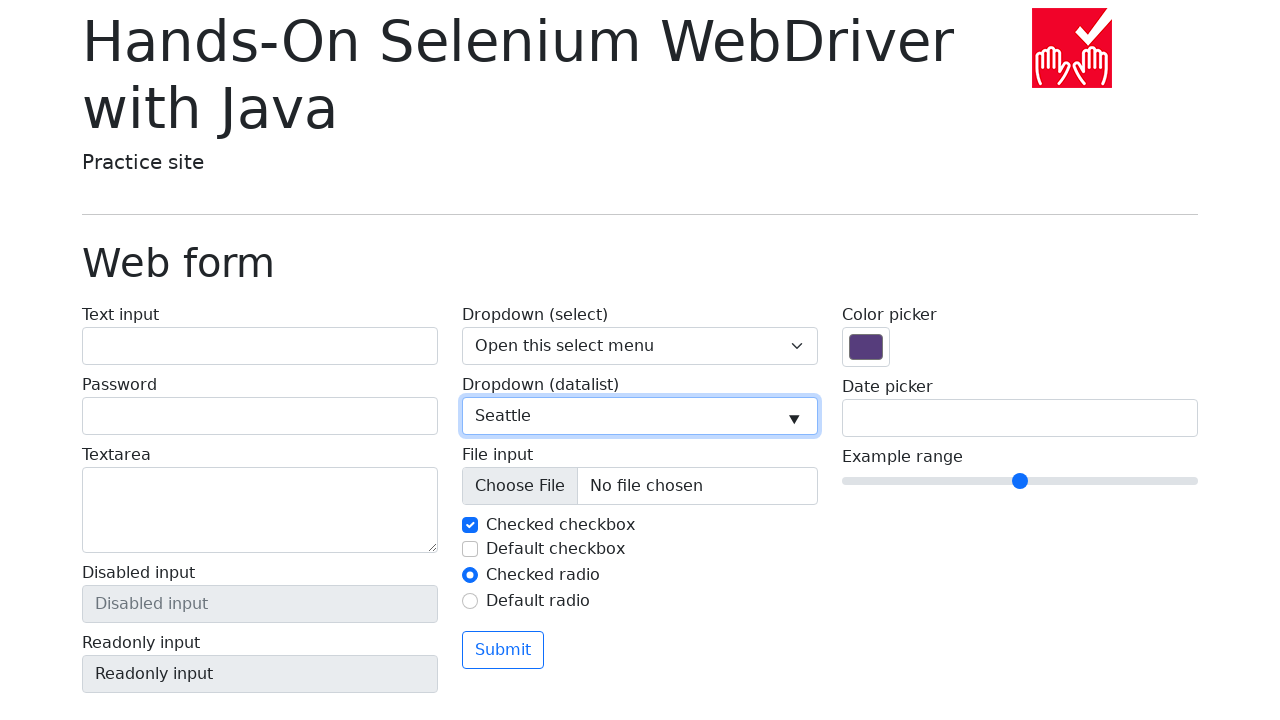

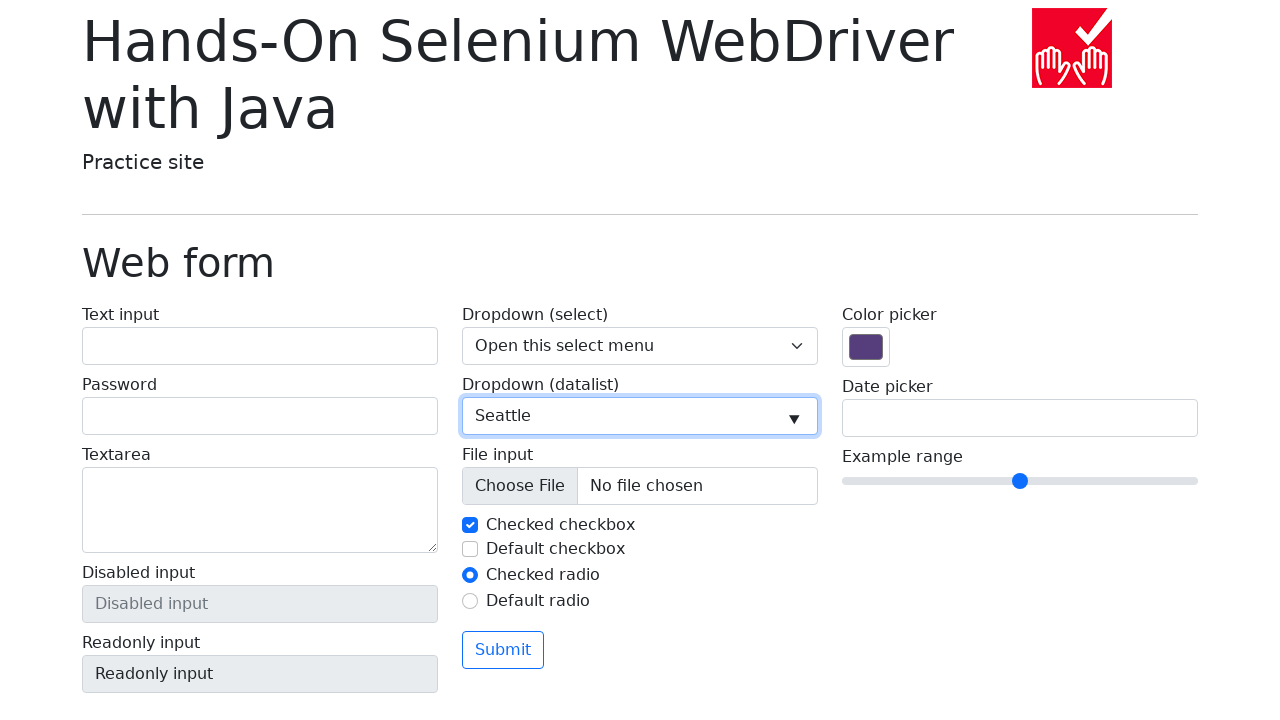